Solves a mathematical captcha by calculating the result, filling the answer field, selecting checkboxes and radio buttons, then submitting the form

Starting URL: http://suninjuly.github.io/math.html

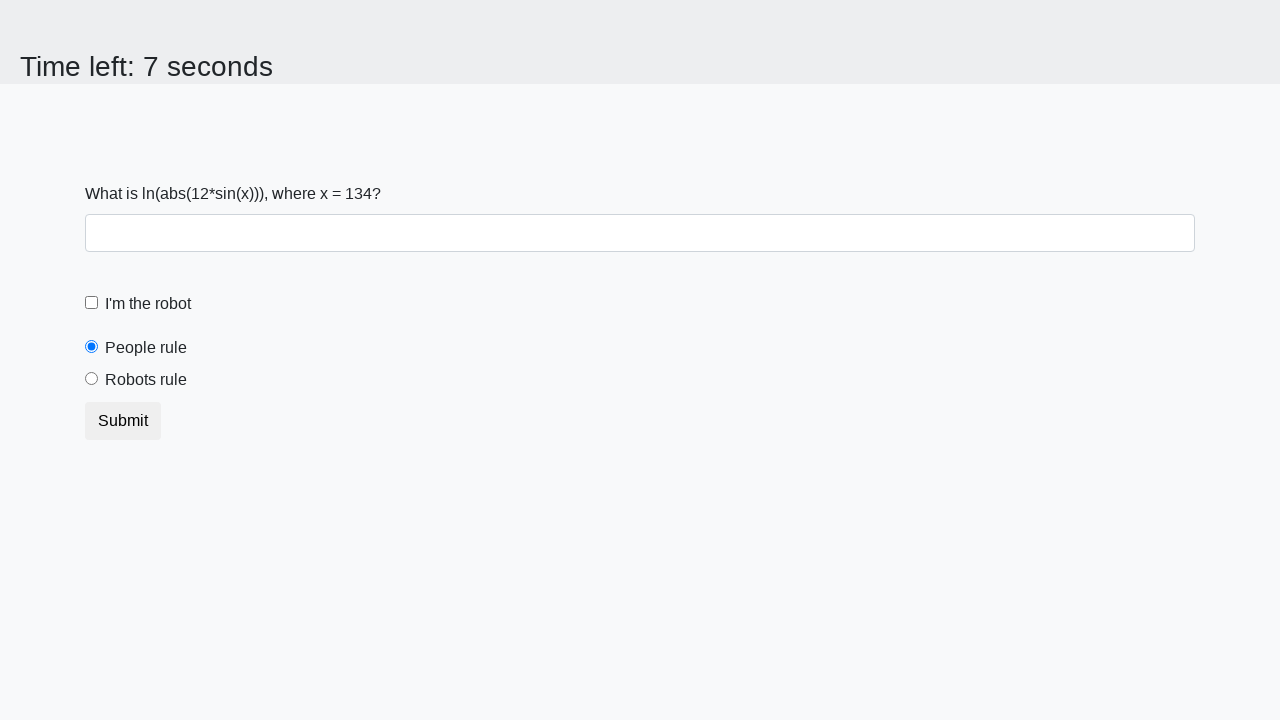

Retrieved mathematical expression value from page
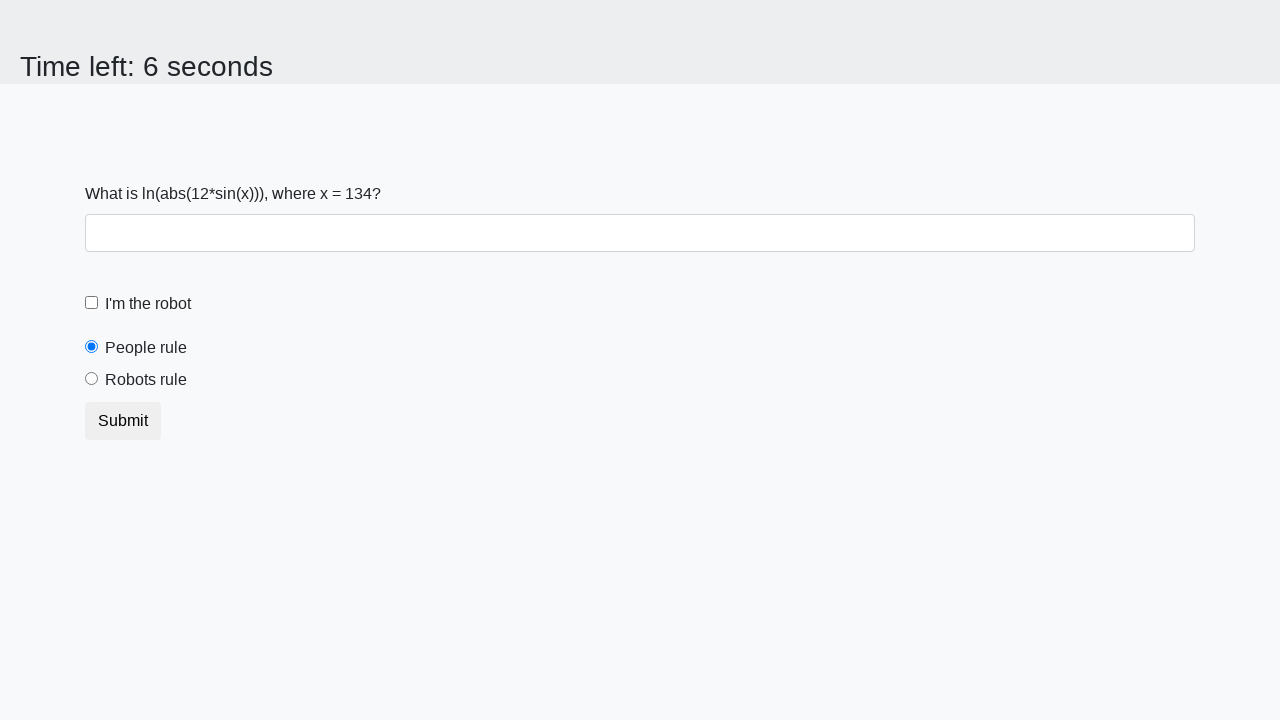

Calculated captcha result using mathematical formula
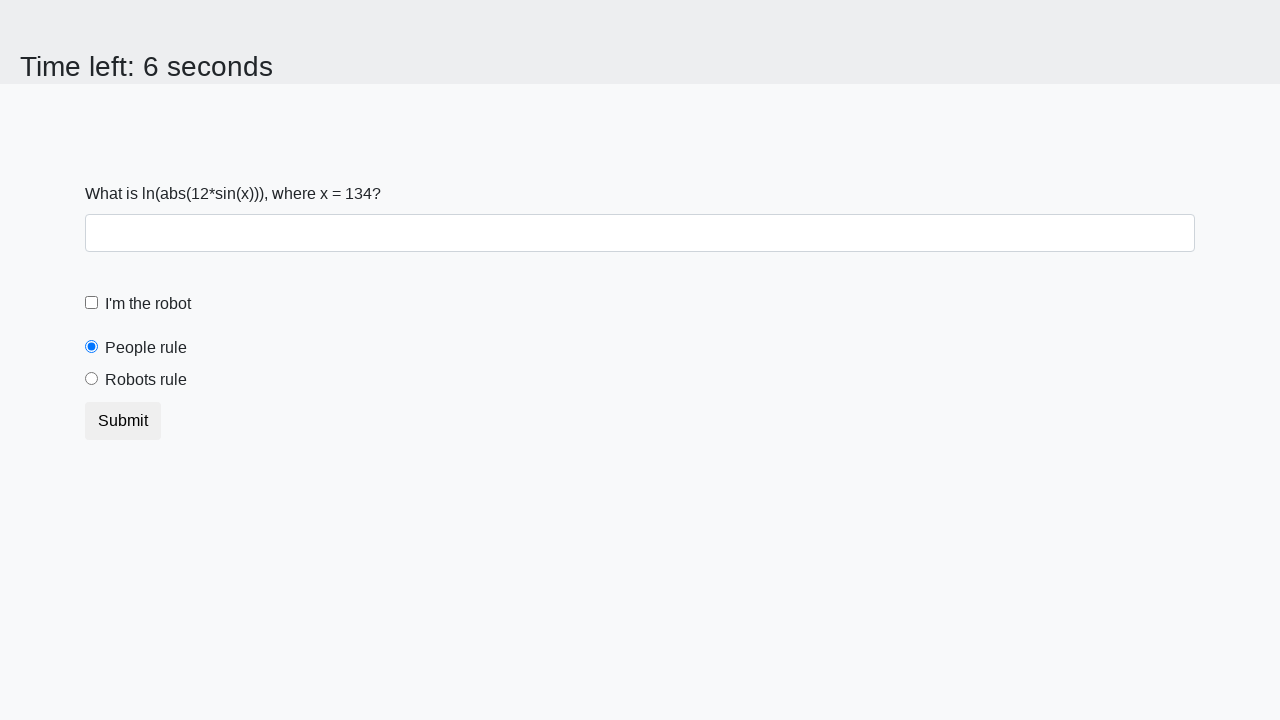

Clicked on answer input field at (640, 233) on #answer
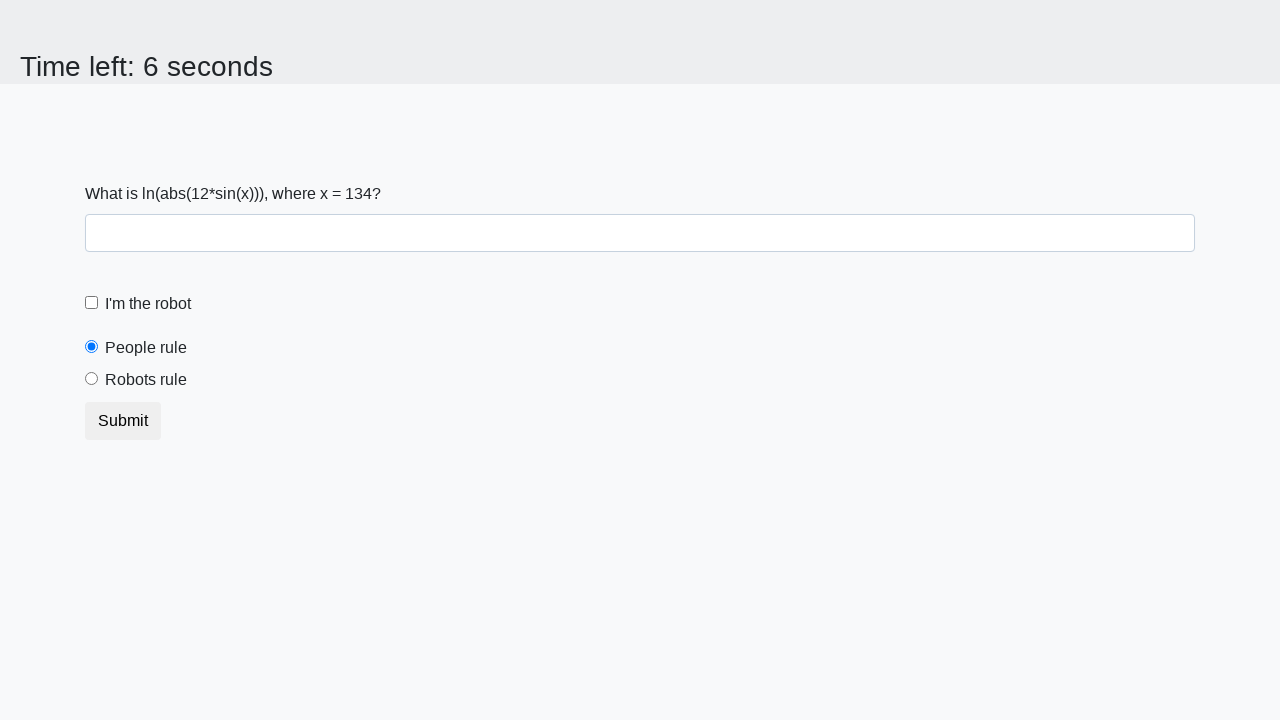

Filled answer field with calculated result on #answer
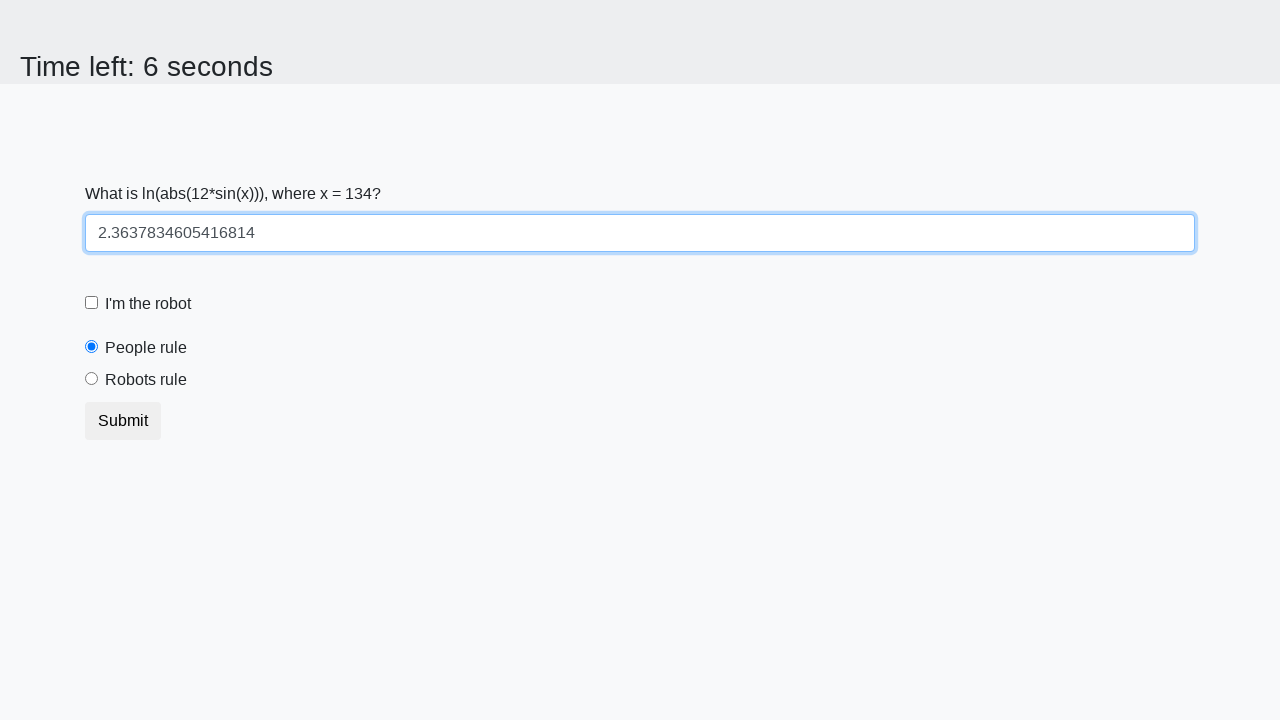

Checked the robot checkbox at (92, 303) on [id="robotCheckbox"]
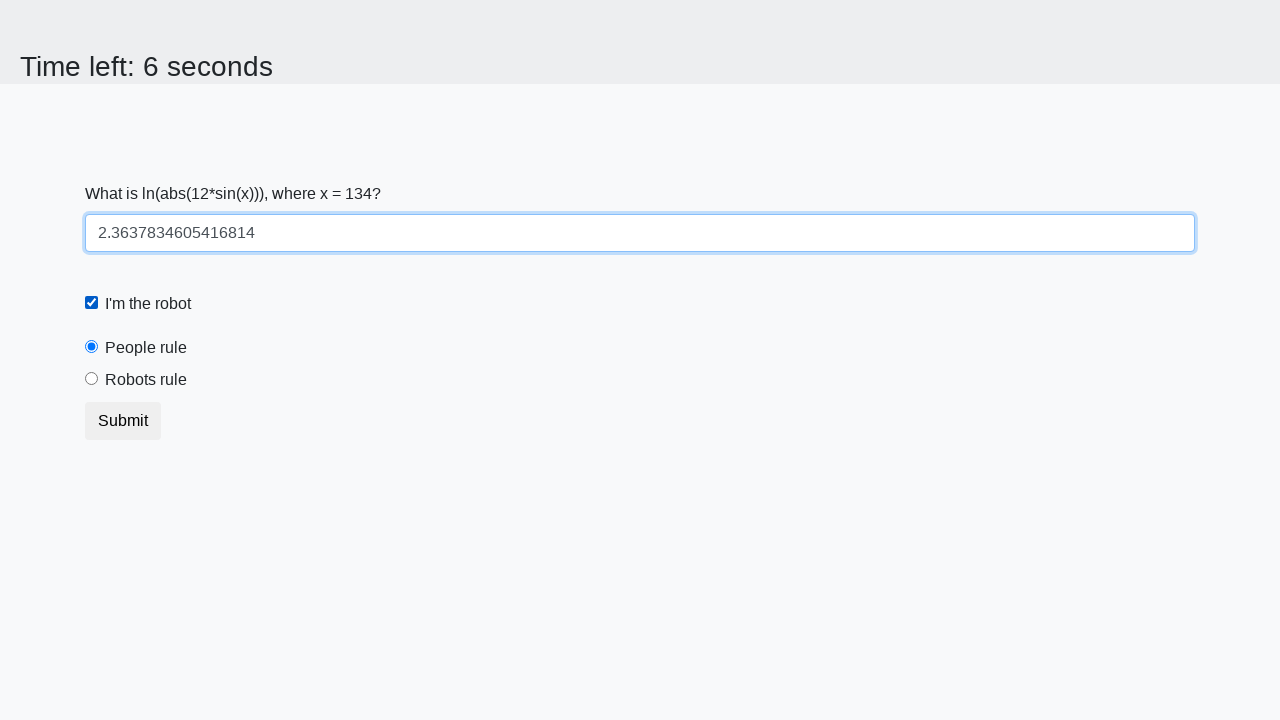

Selected the robots radio button at (92, 379) on [value="robots"]
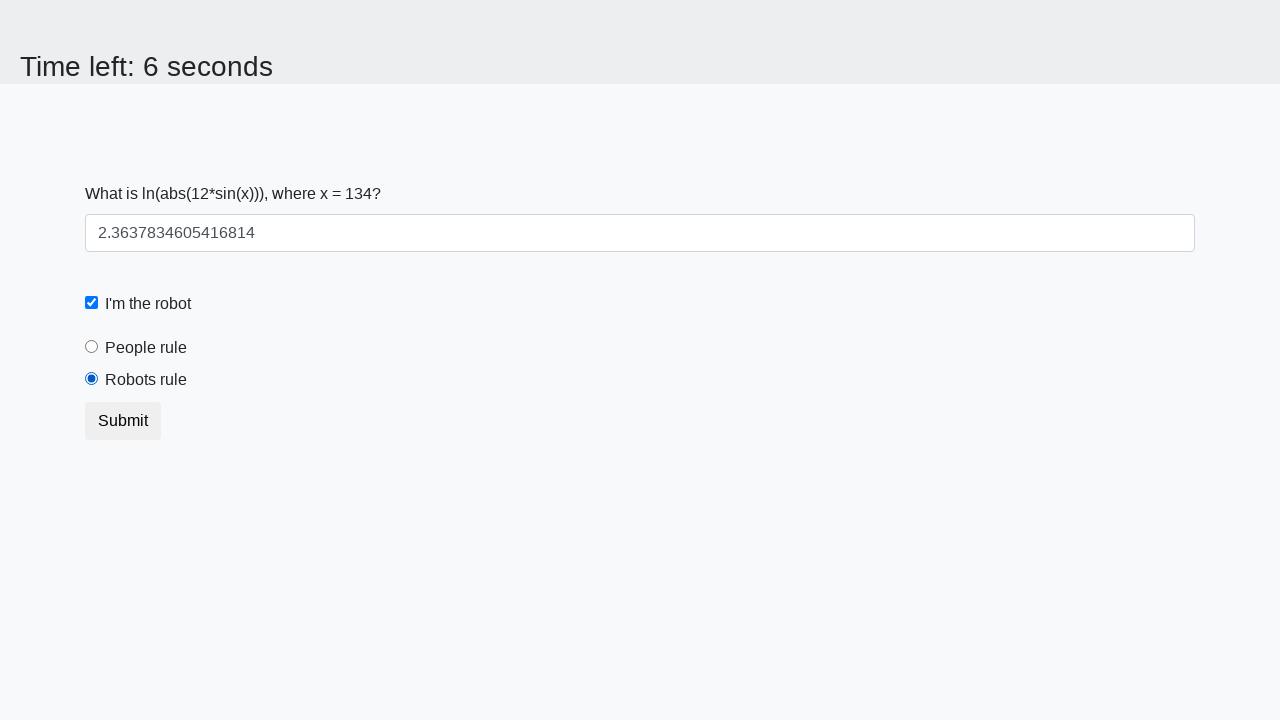

Clicked submit button to submit the form at (123, 421) on button
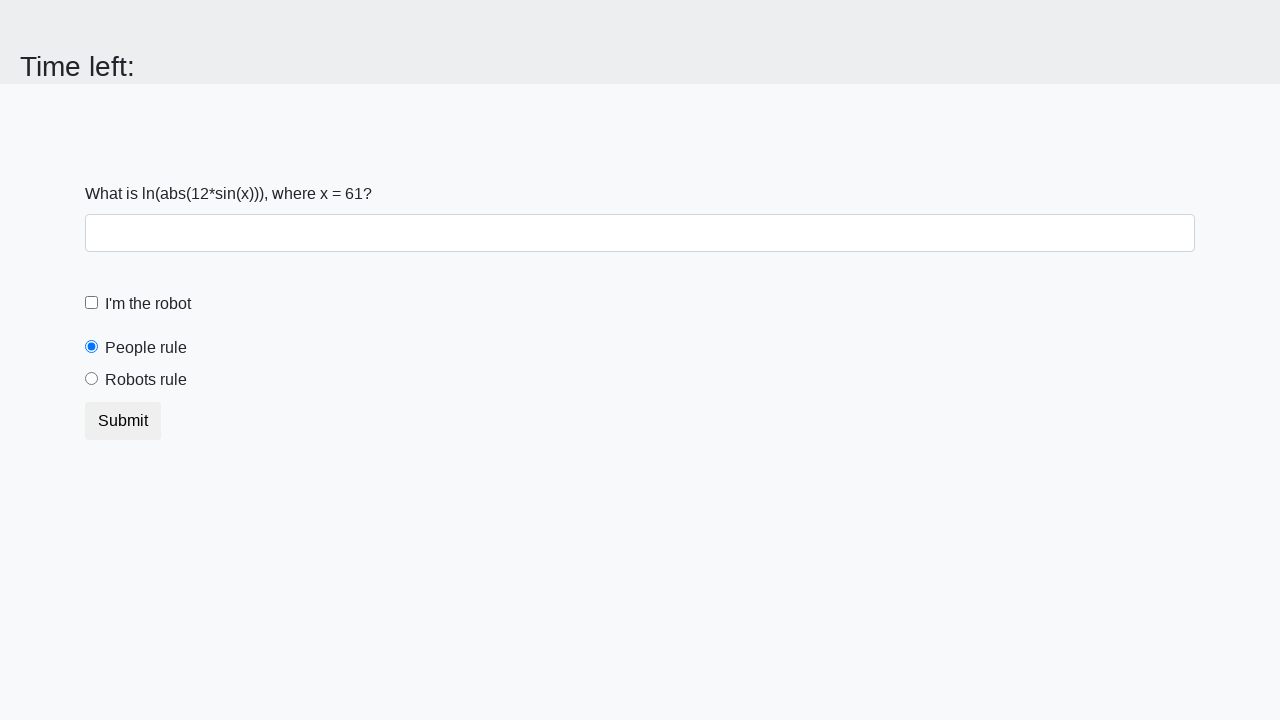

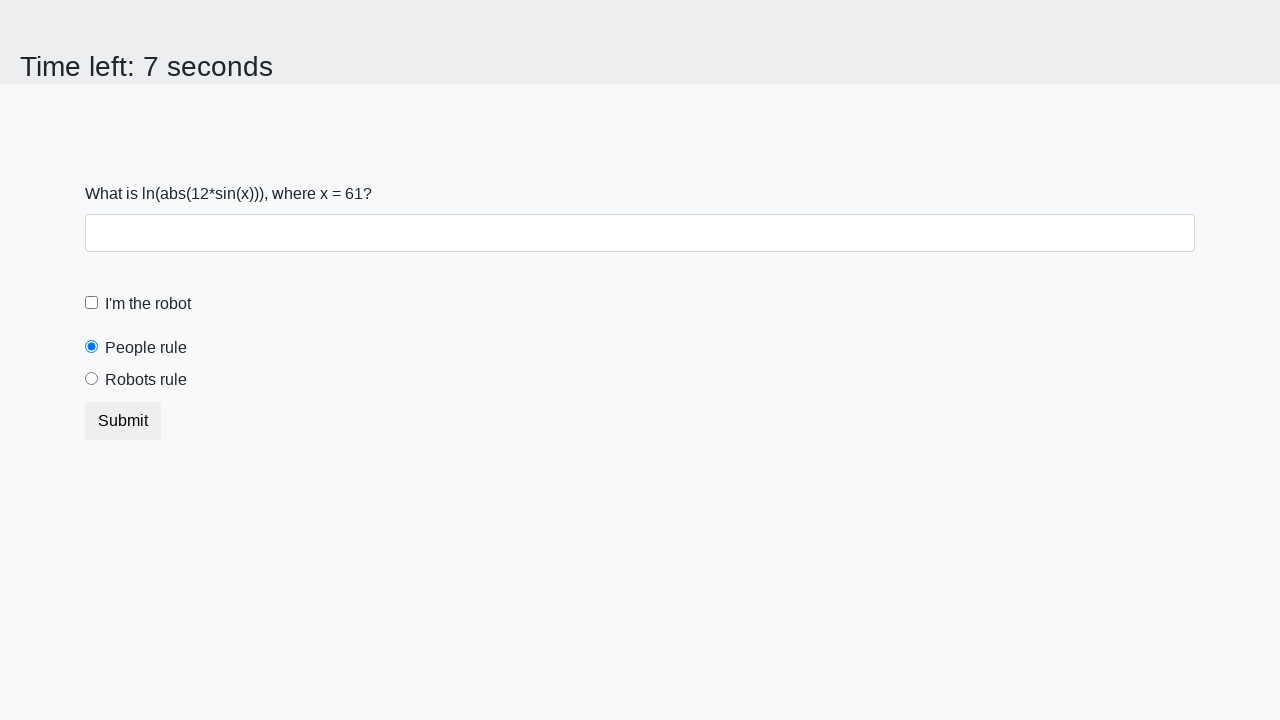